Navigates to a forgot password page, finds all links on the page, and clicks on the second link

Starting URL: http://practice.cydeo.com/forgot_password

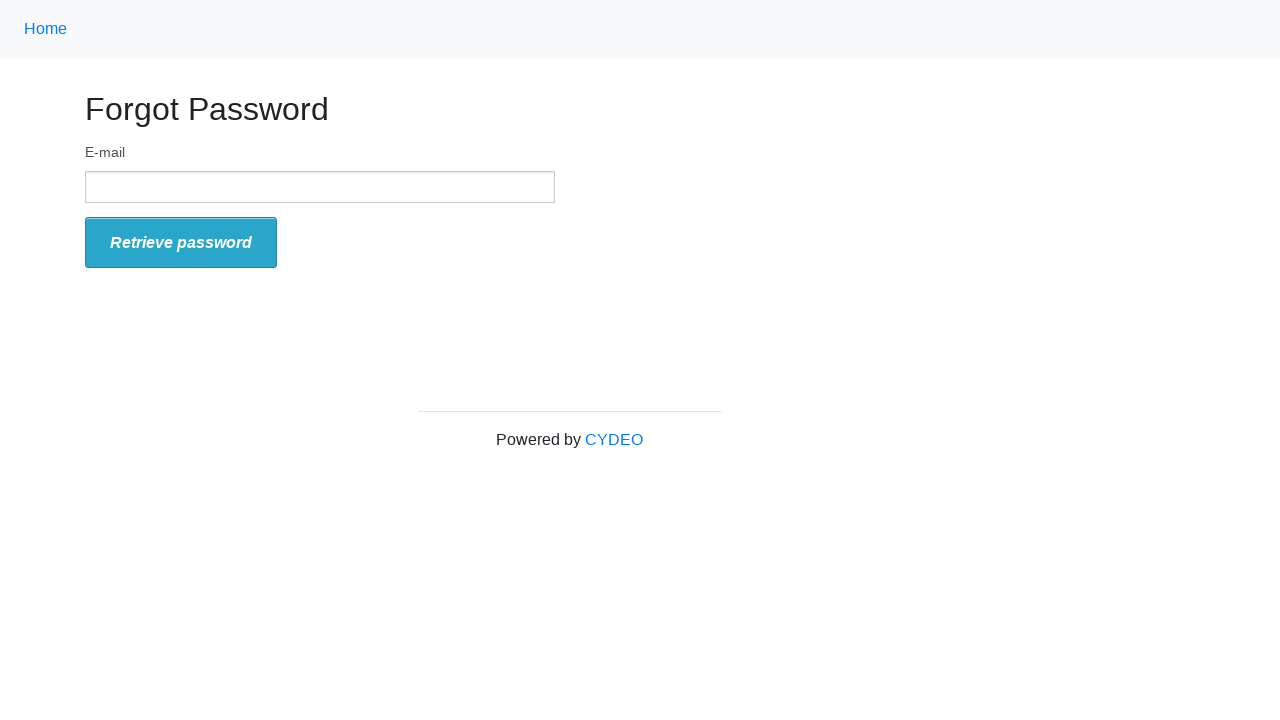

Navigated to forgot password page
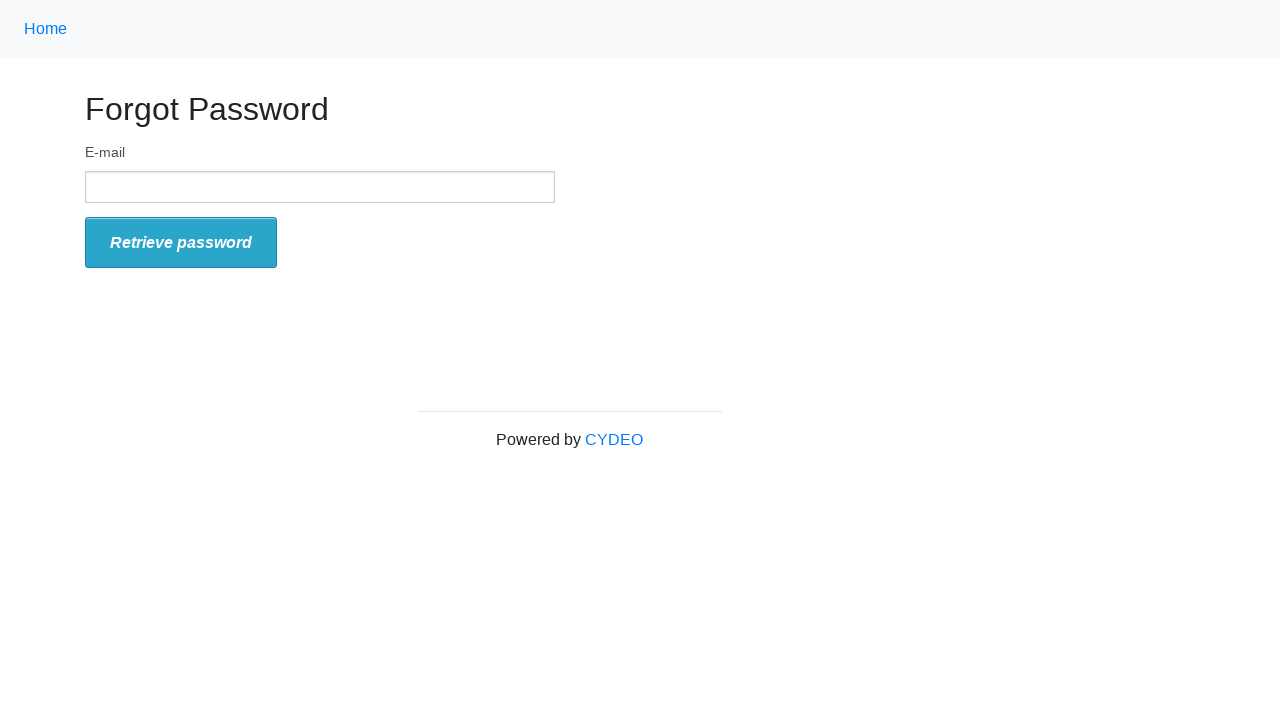

Found all links on the page
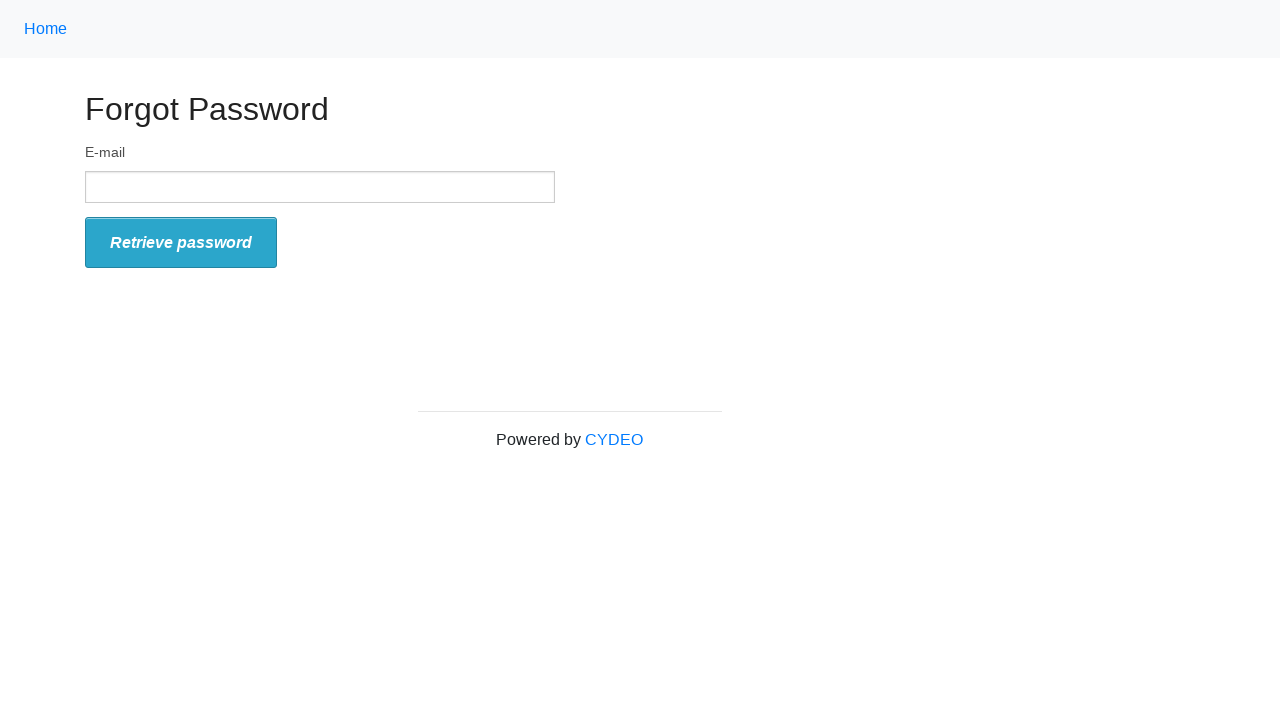

Clicked on the second link at (614, 440) on a >> nth=1
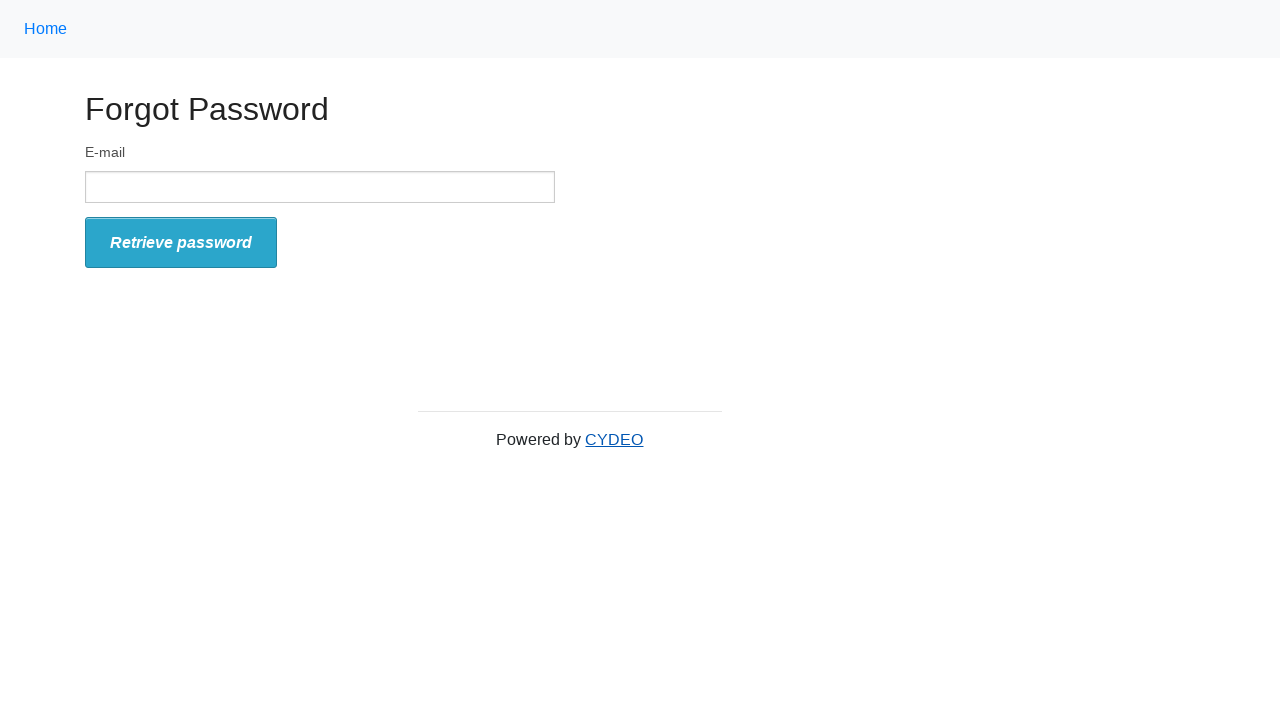

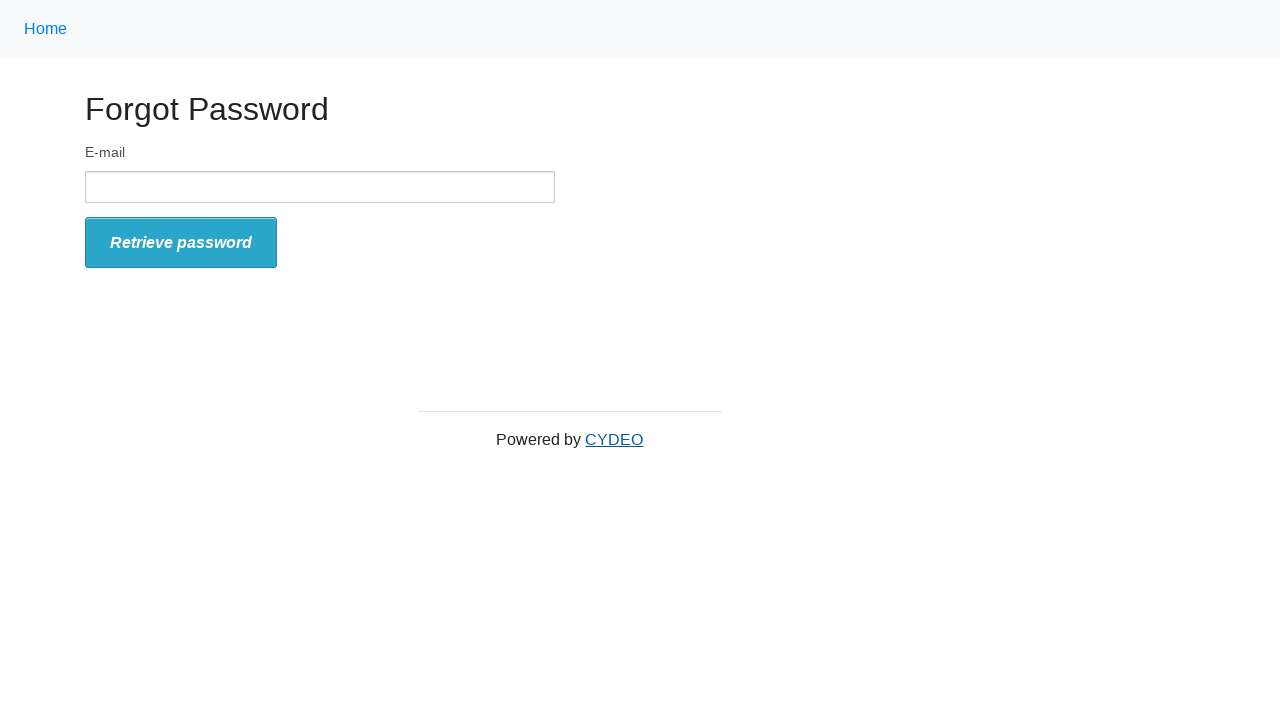